Tests dynamic element loading by clicking a button and waiting for a paragraph element to appear, then verifies its text content.

Starting URL: https://testeroprogramowania.github.io/selenium/wait2.html

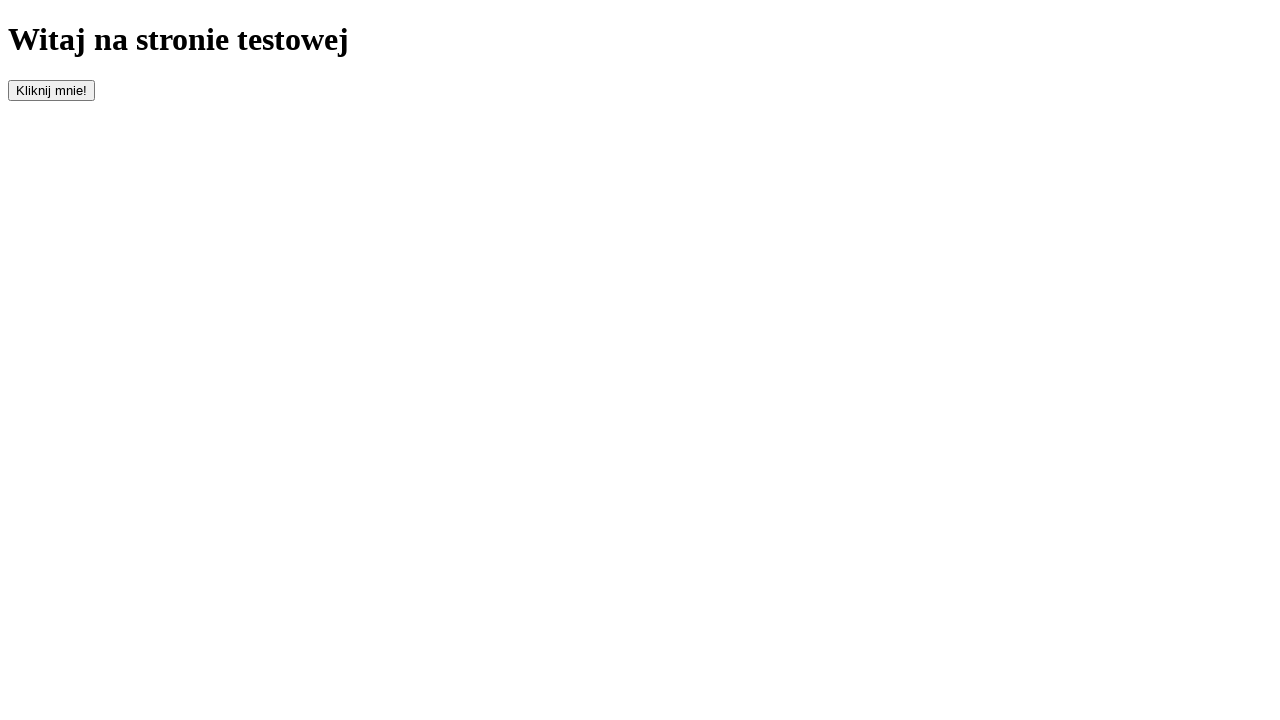

Hovered over PRESS menu item
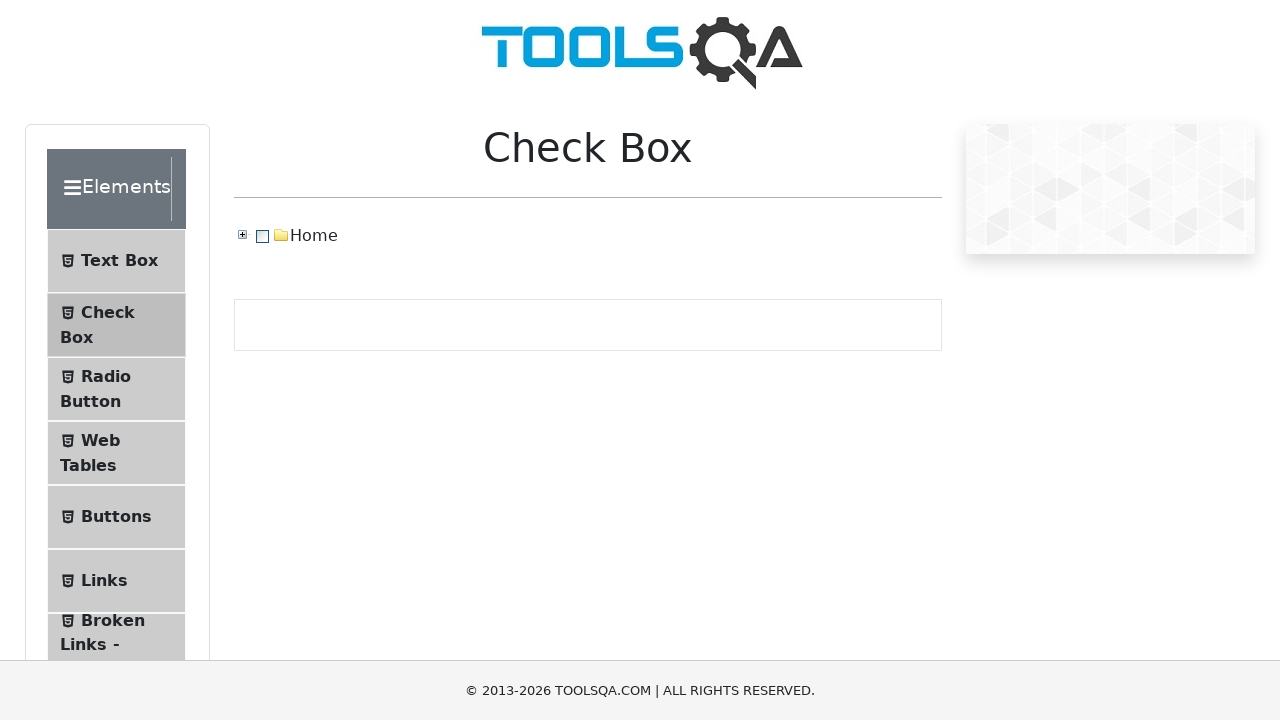

Clicked PRESS menu item
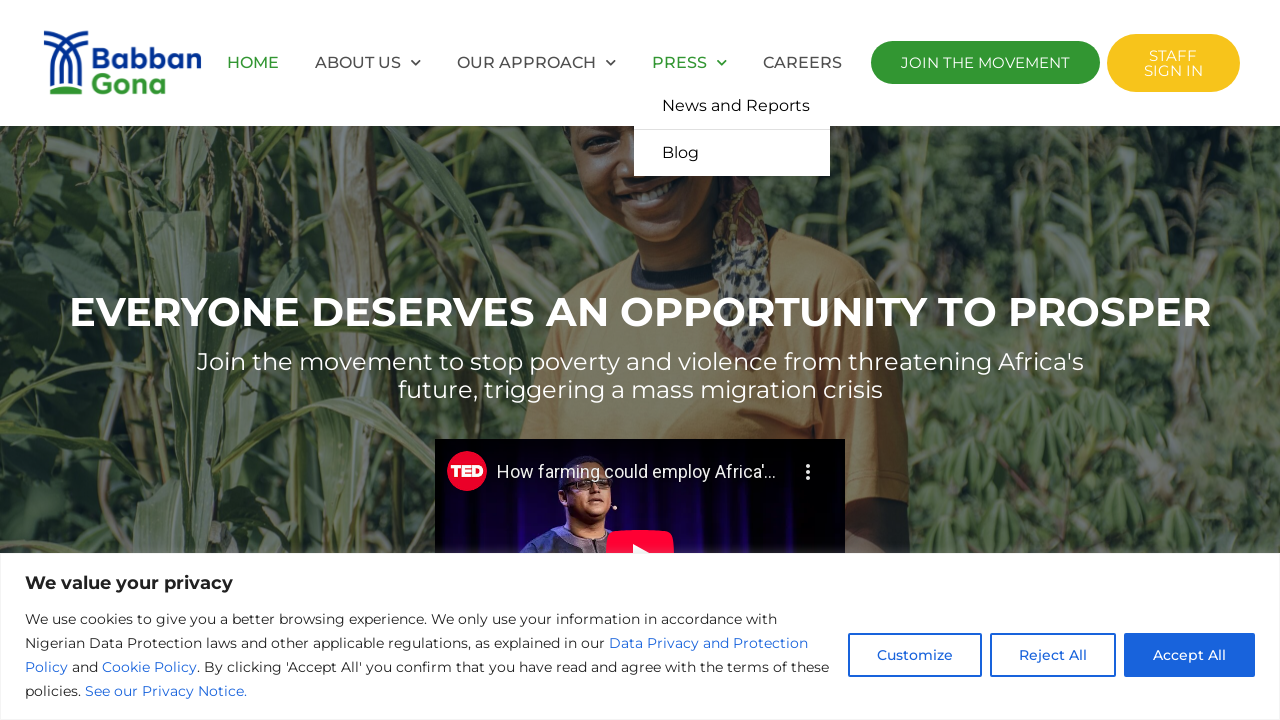

Clicked News and Reports link
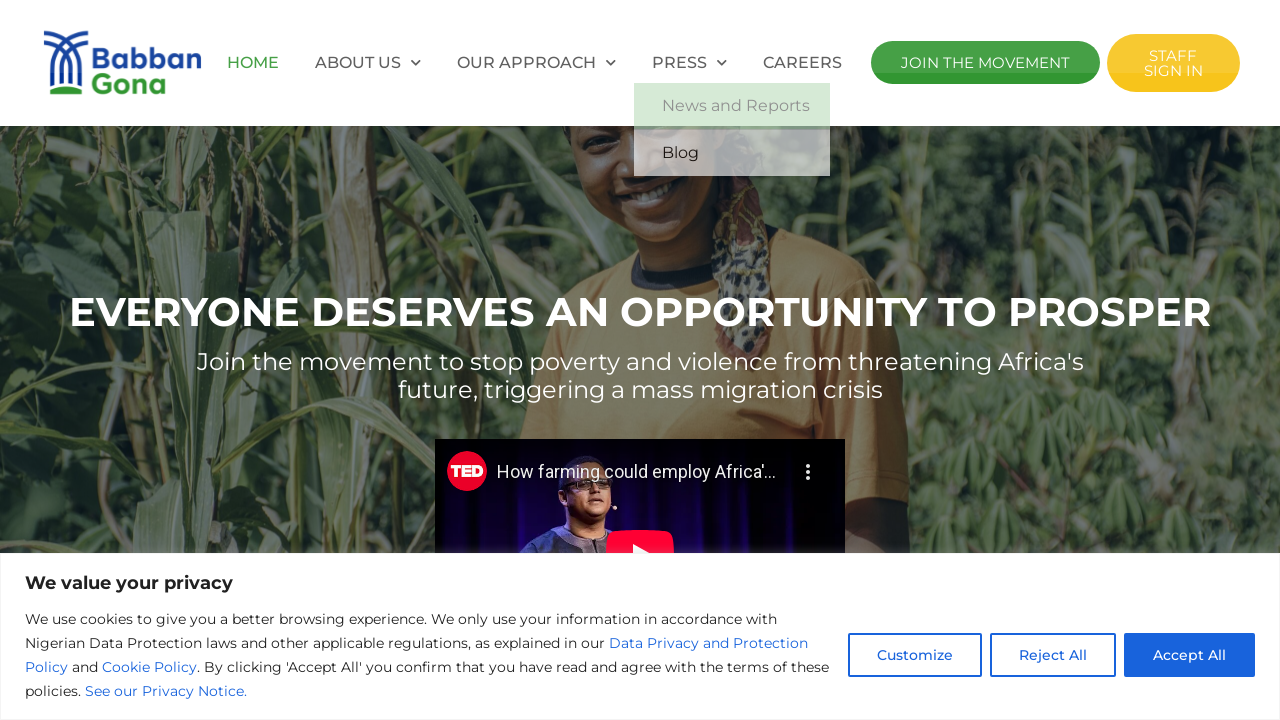

Navigated to News and Reports page, URL verified as https://babbangona.com/news/
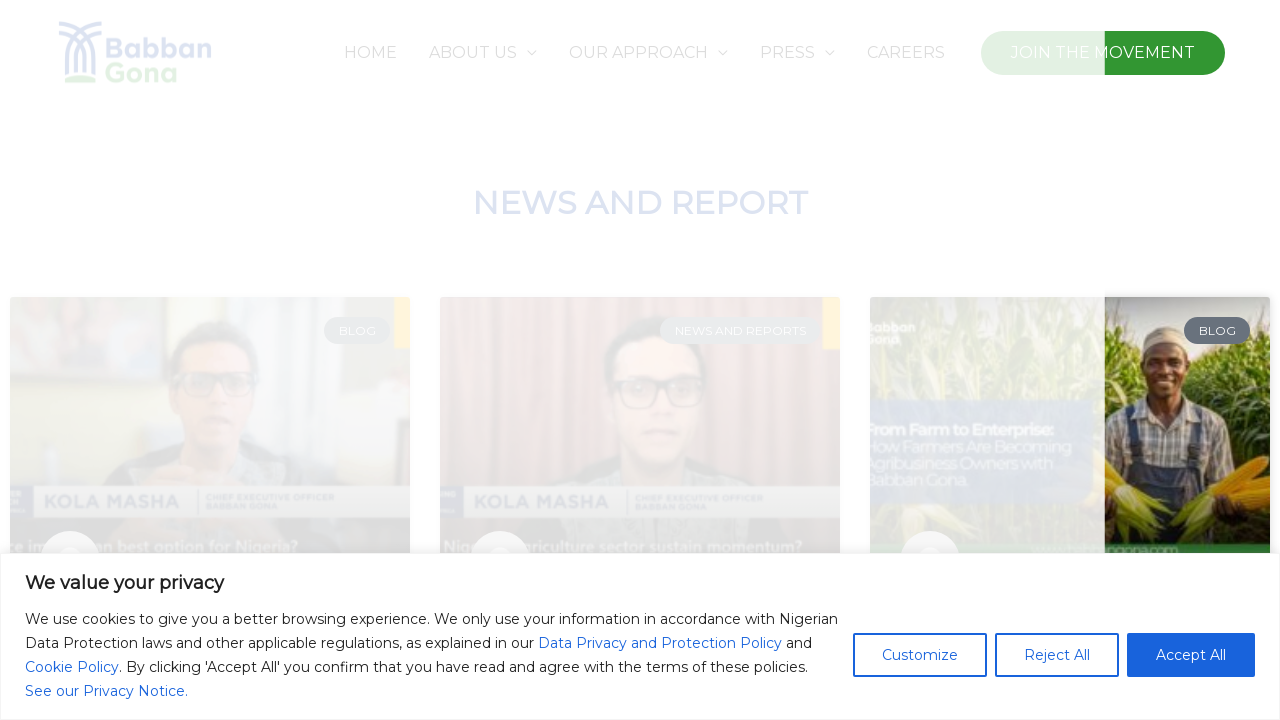

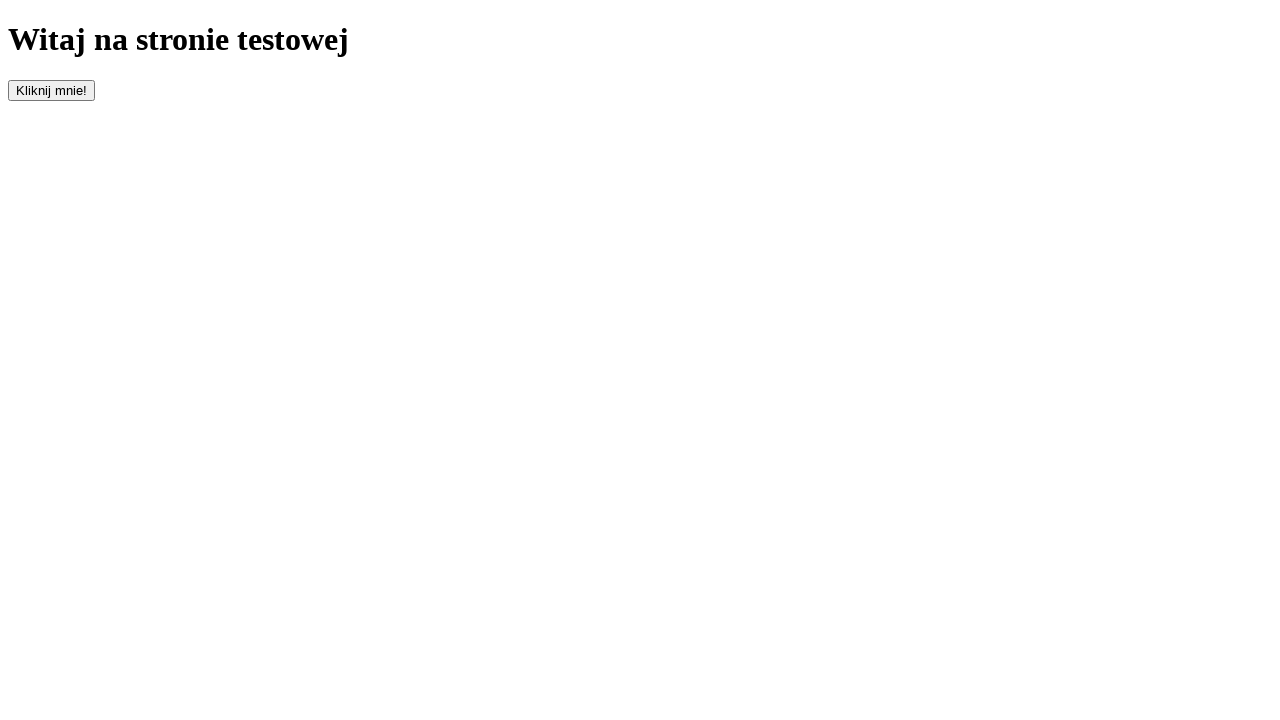